Tests dropdown selection by selecting an option using visible text

Starting URL: https://kristinek.github.io/site/examples/actions

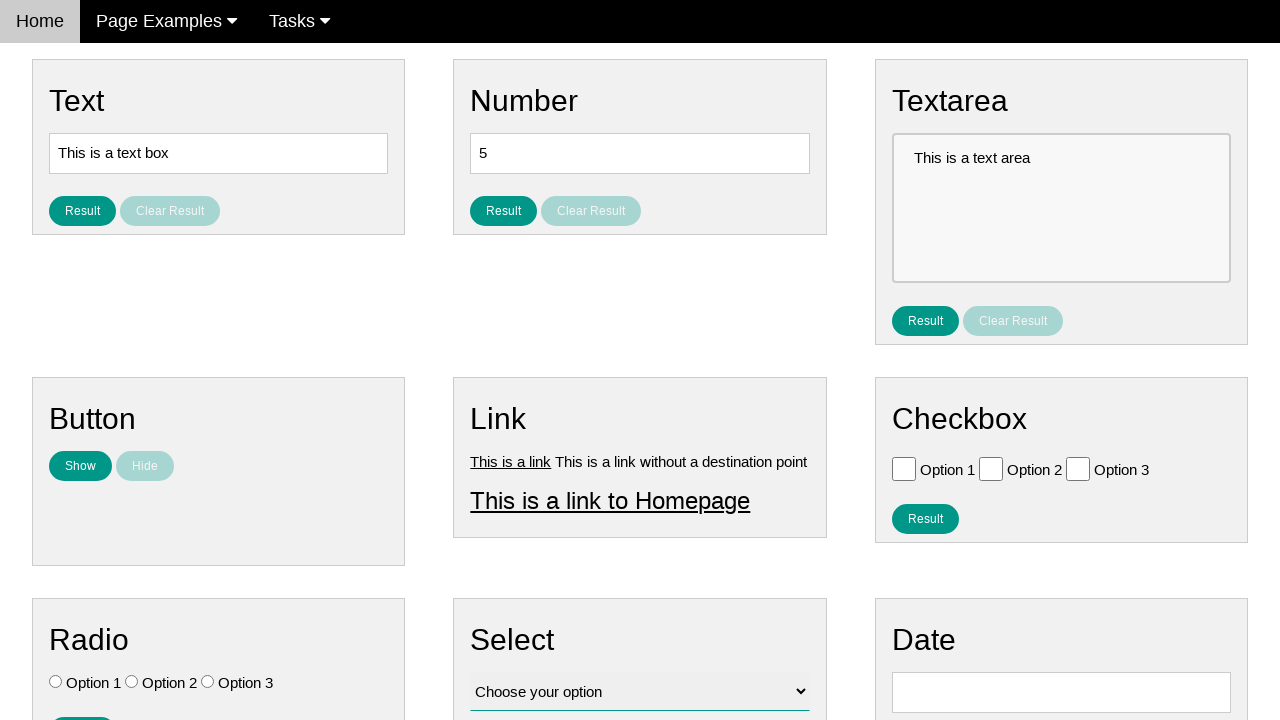

Navigated to actions examples page
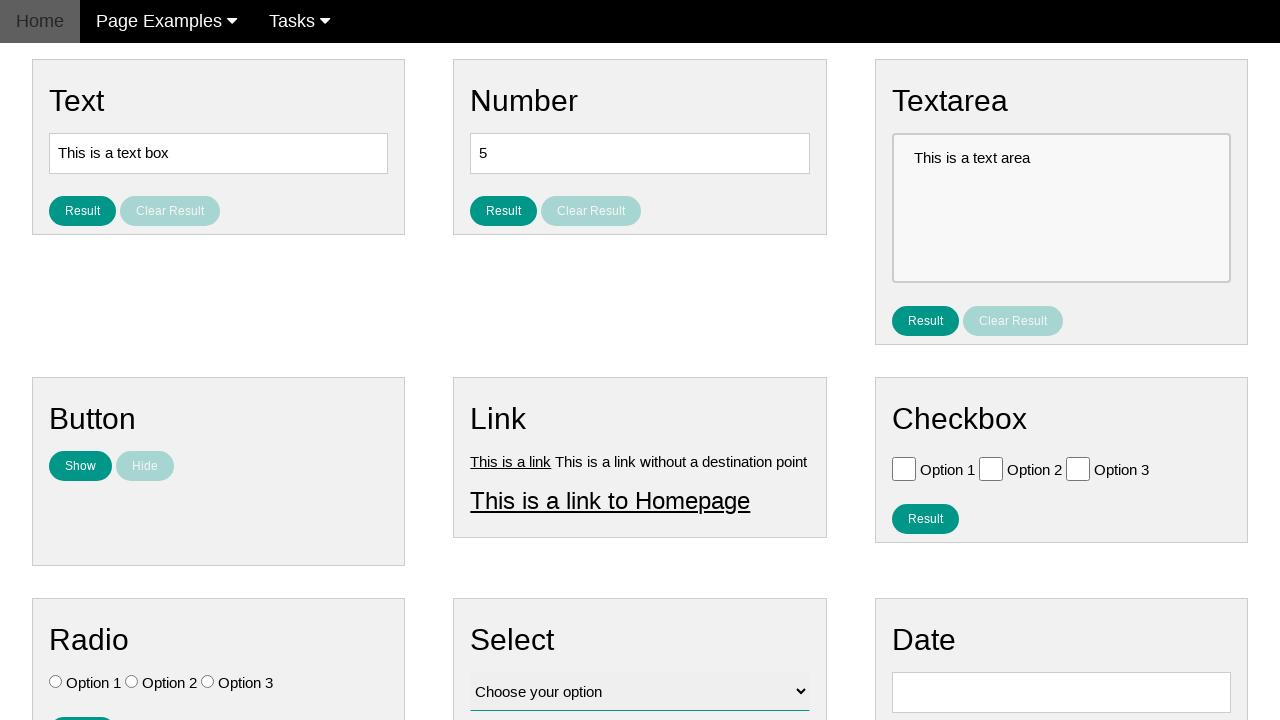

Selected 'Option 1' from dropdown using visible text on #vfb-12
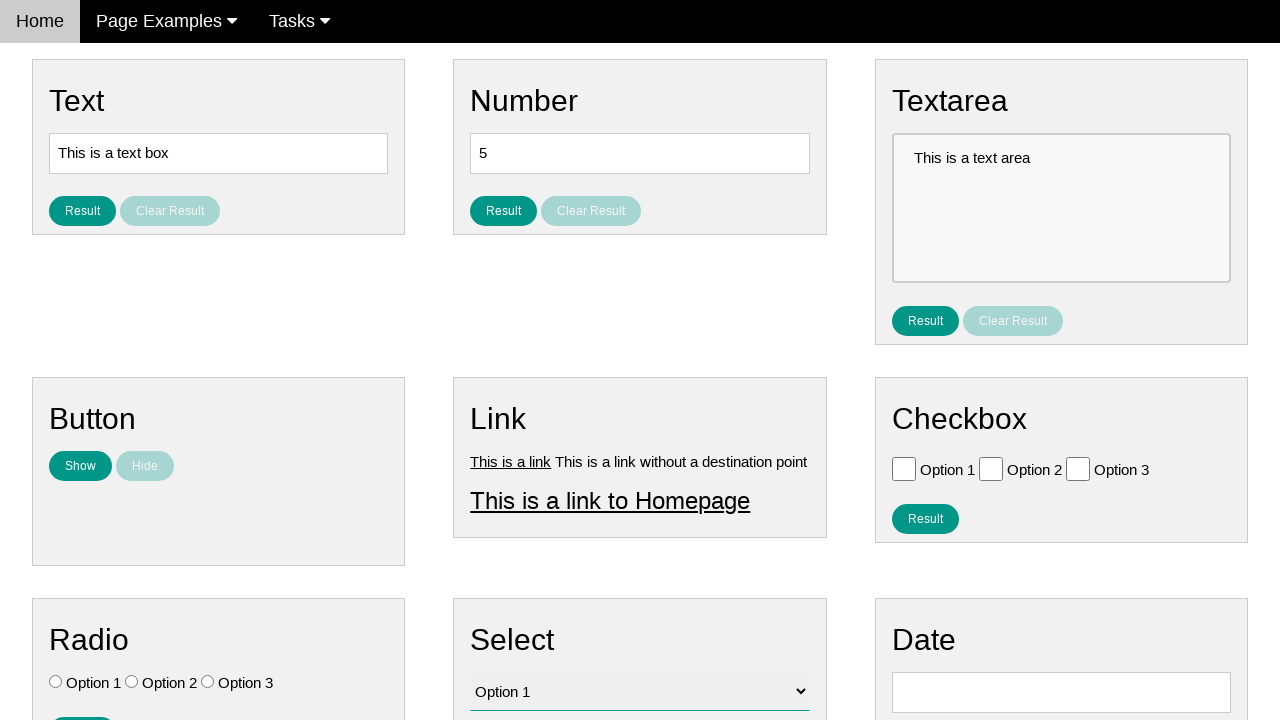

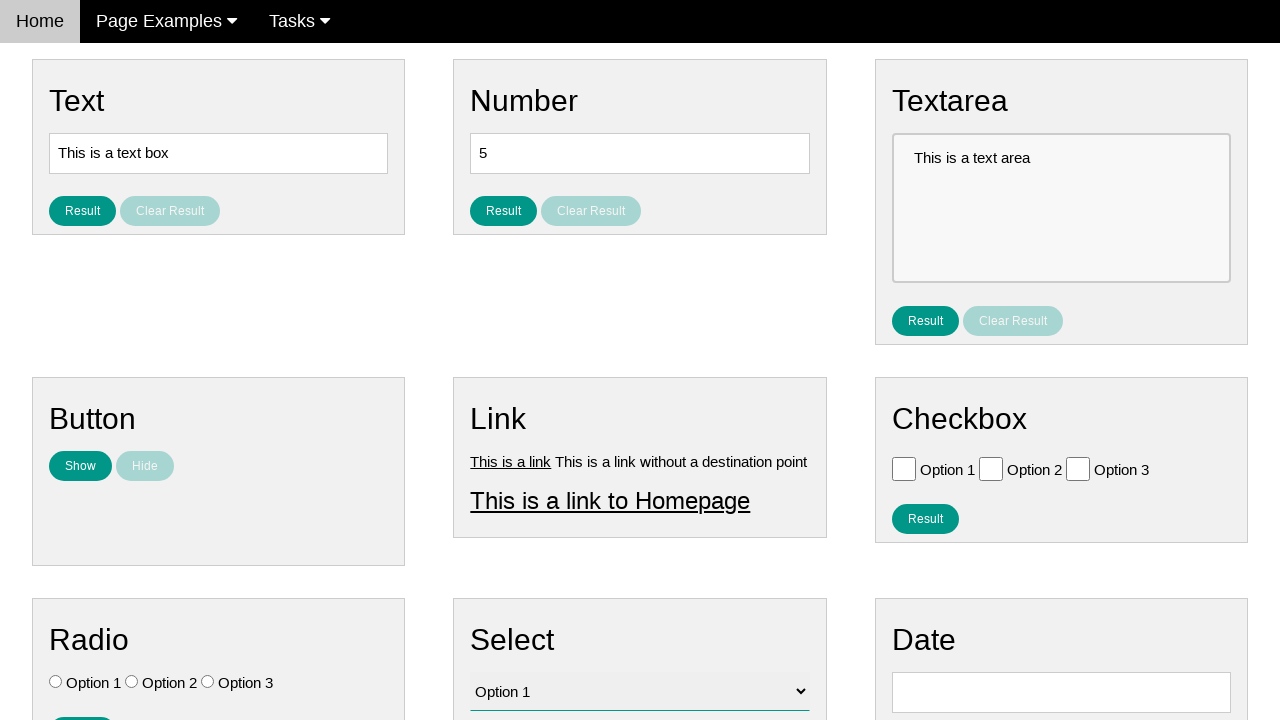